Navigates to Python.org homepage and verifies that event information is displayed in the events widget

Starting URL: https://www.python.org

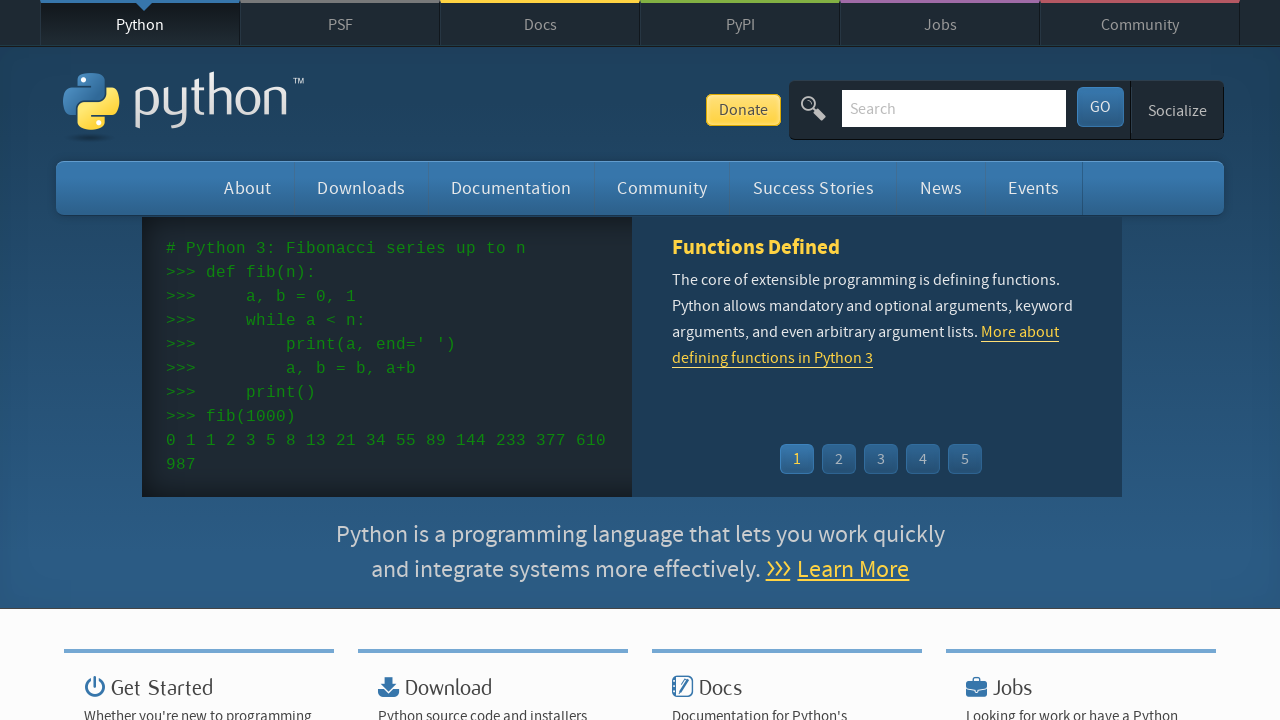

Navigated to Python.org homepage
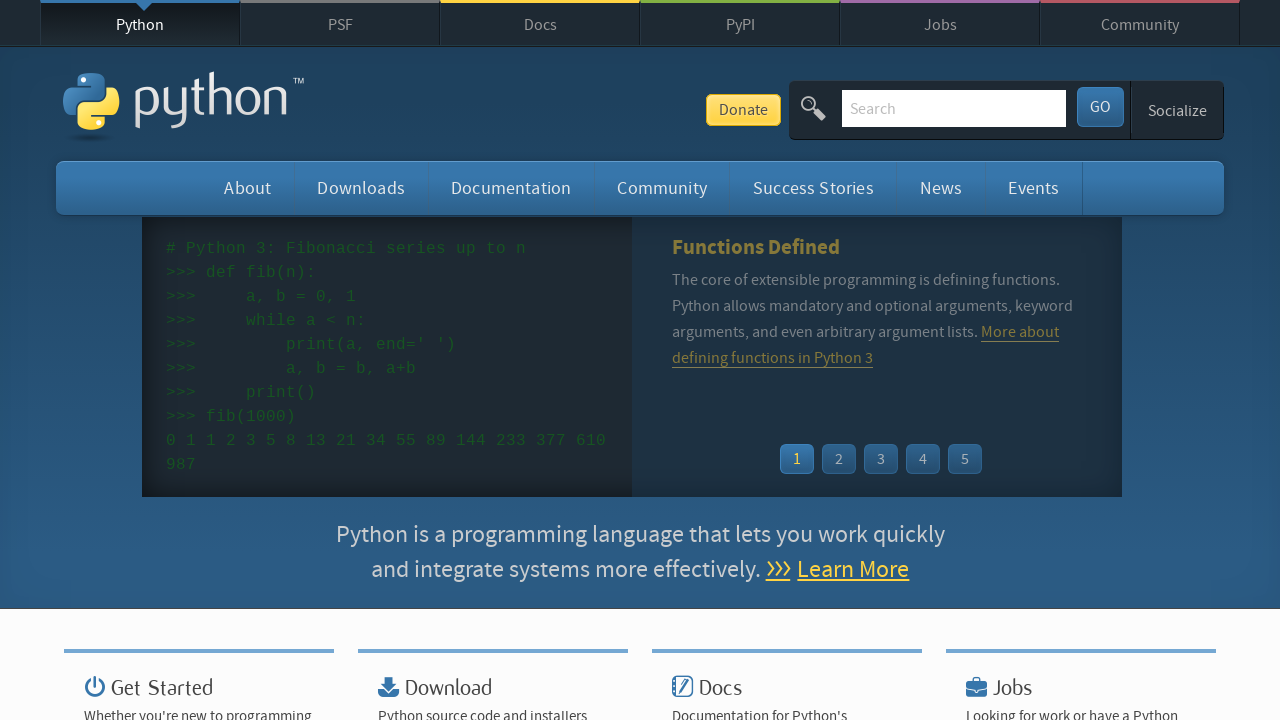

Event widget loaded
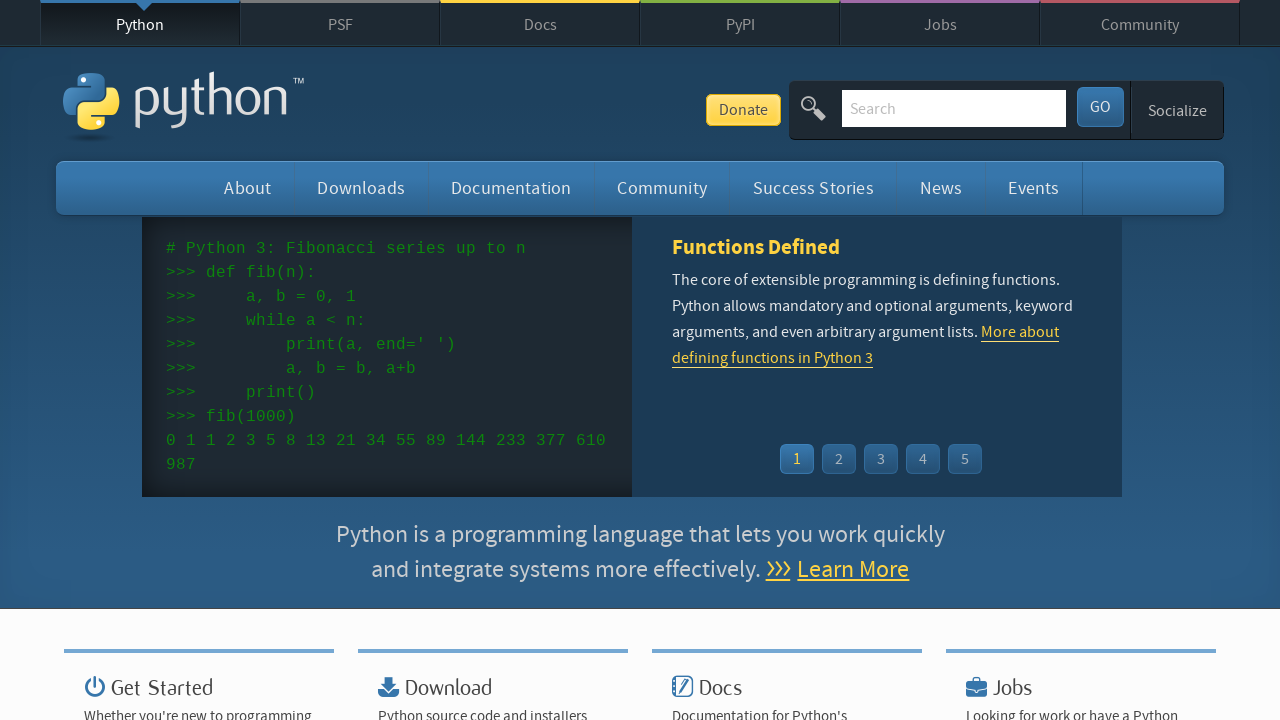

Event dates found in widget
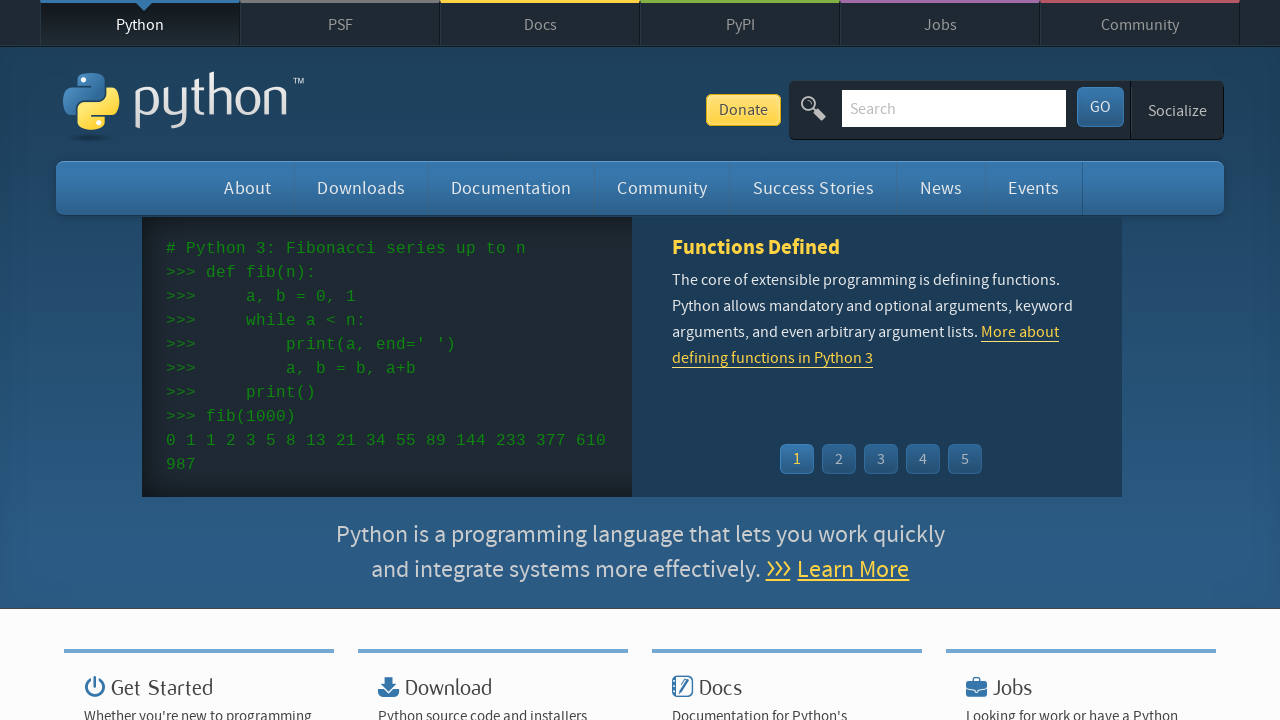

Event names/links found in widget
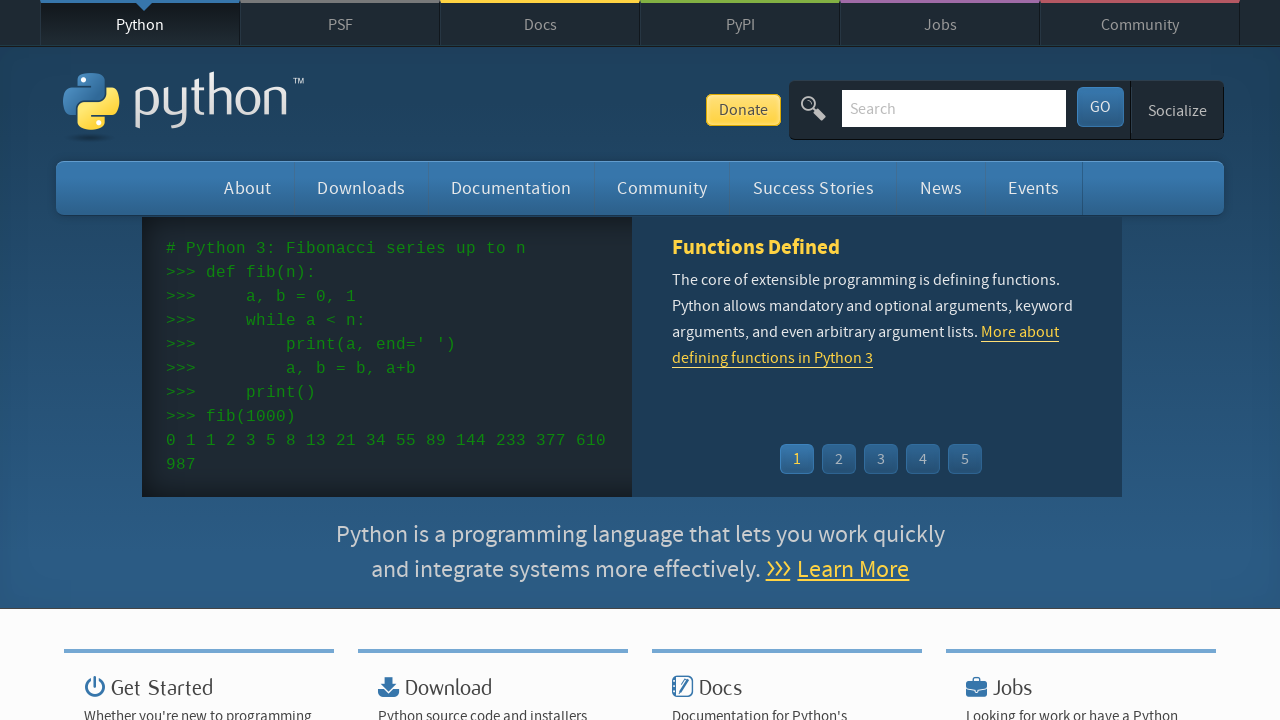

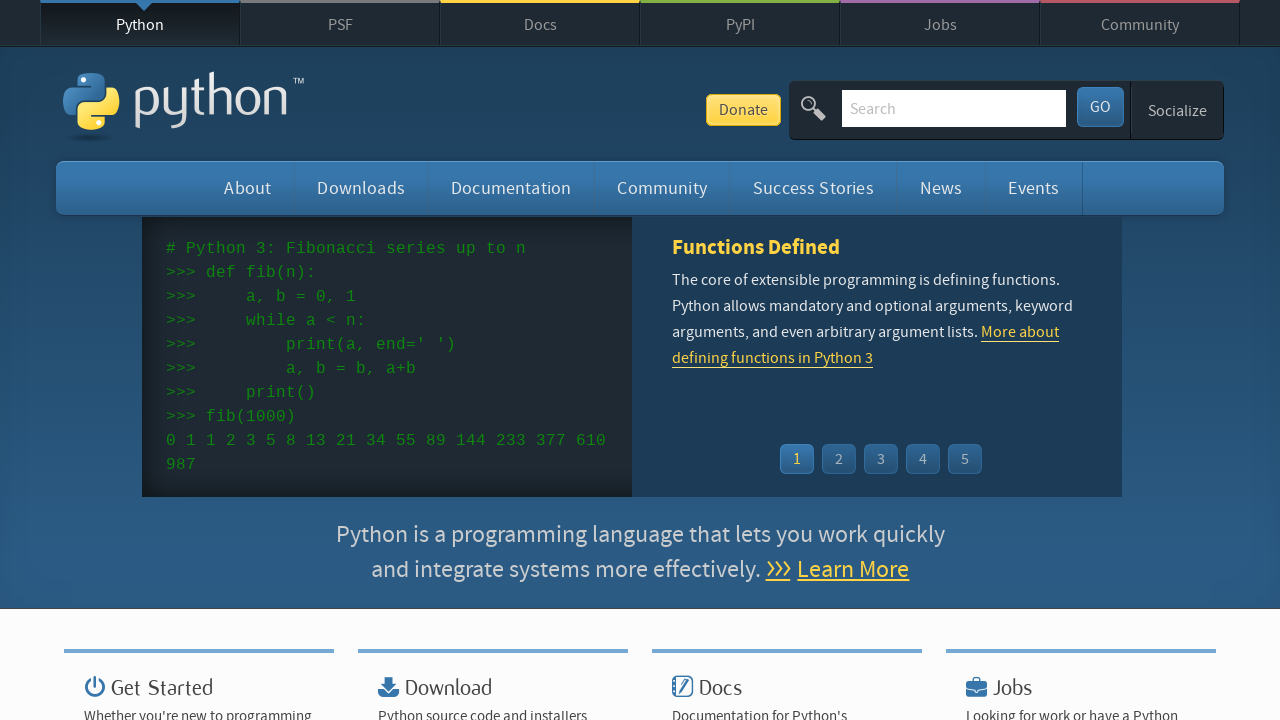